Tests double-click functionality by double-clicking a button and handling the resulting alert dialog

Starting URL: https://artoftesting.com/sampleSiteForSelenium.html

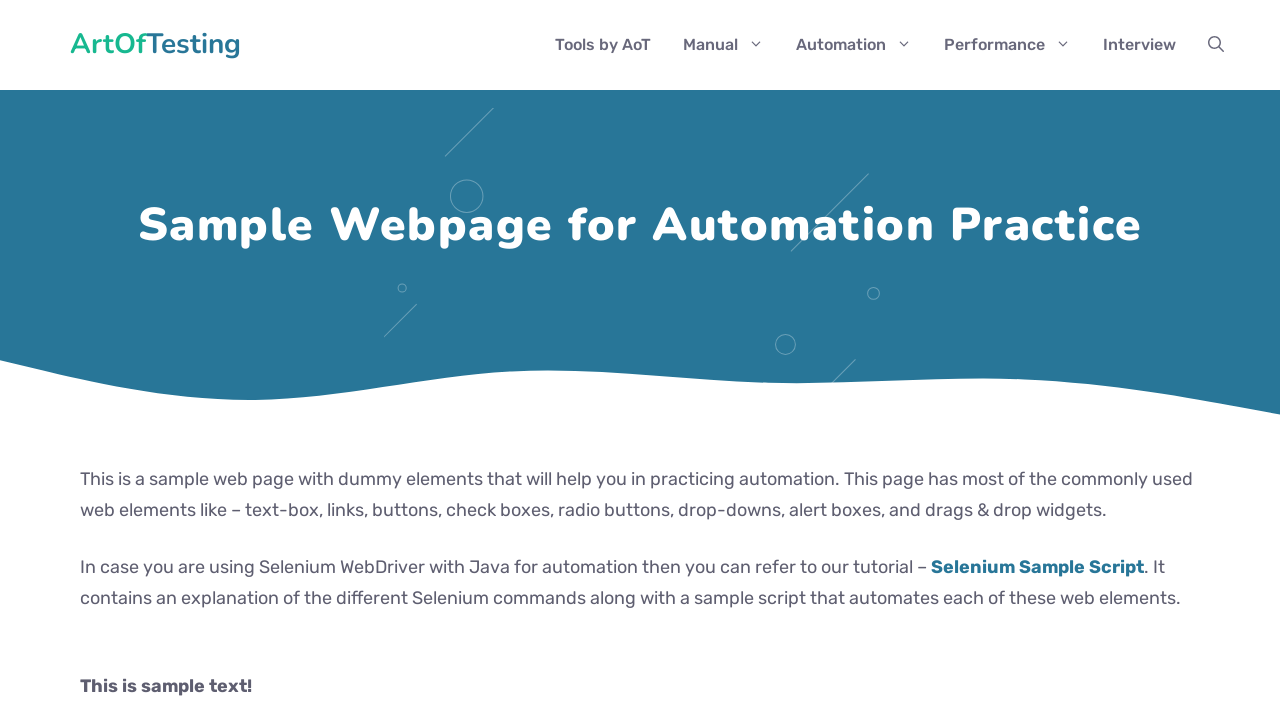

Located the double-click button element
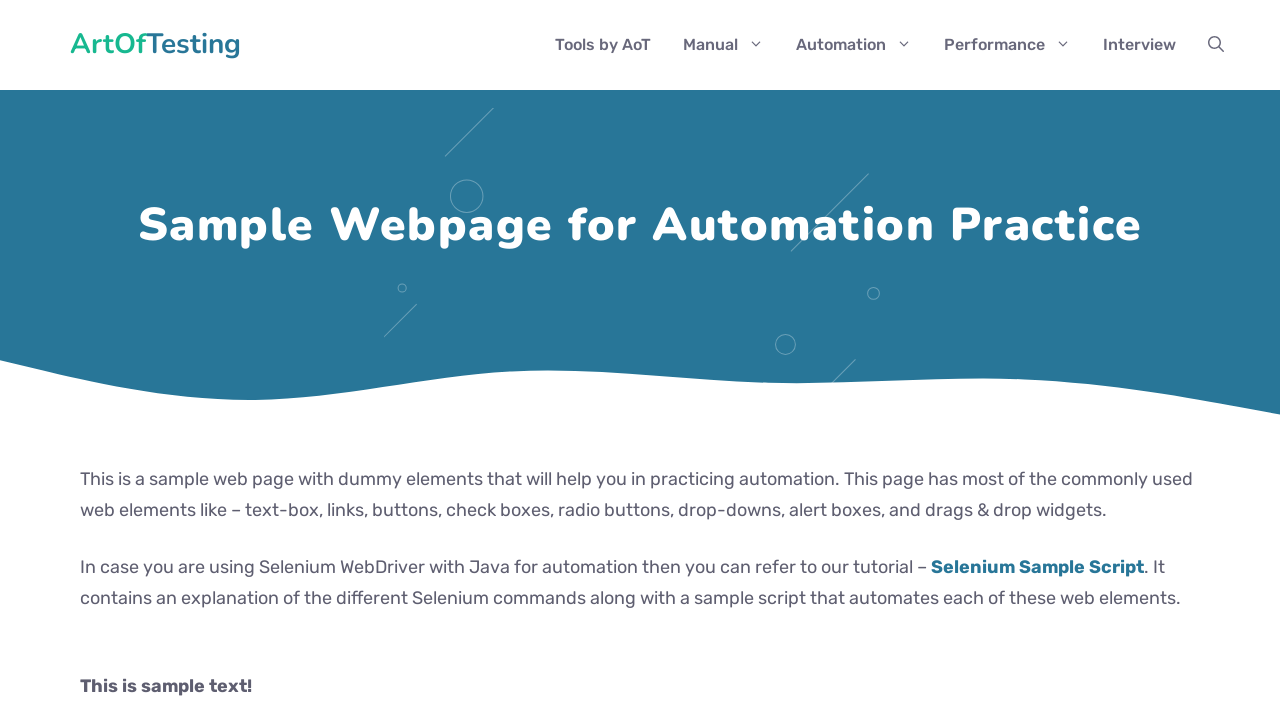

Double-clicked the button element at (242, 361) on button#dblClkBtn
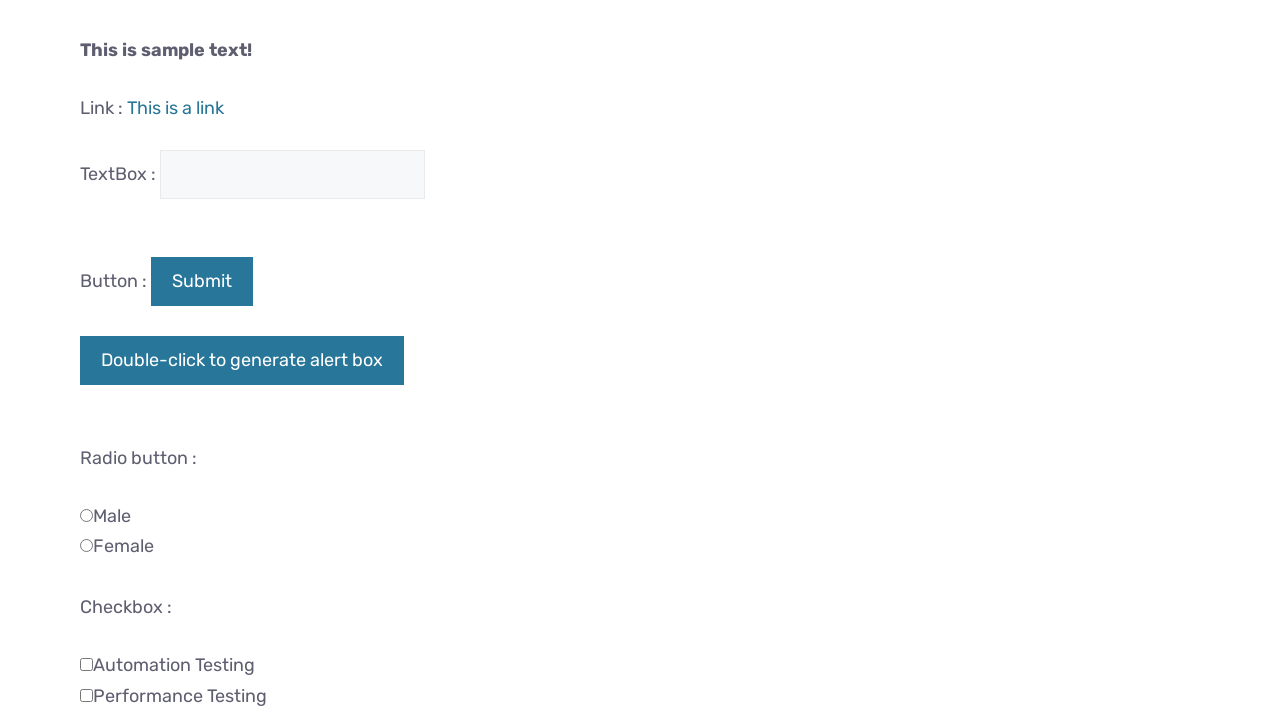

Set up dialog handler to accept alert dialogs
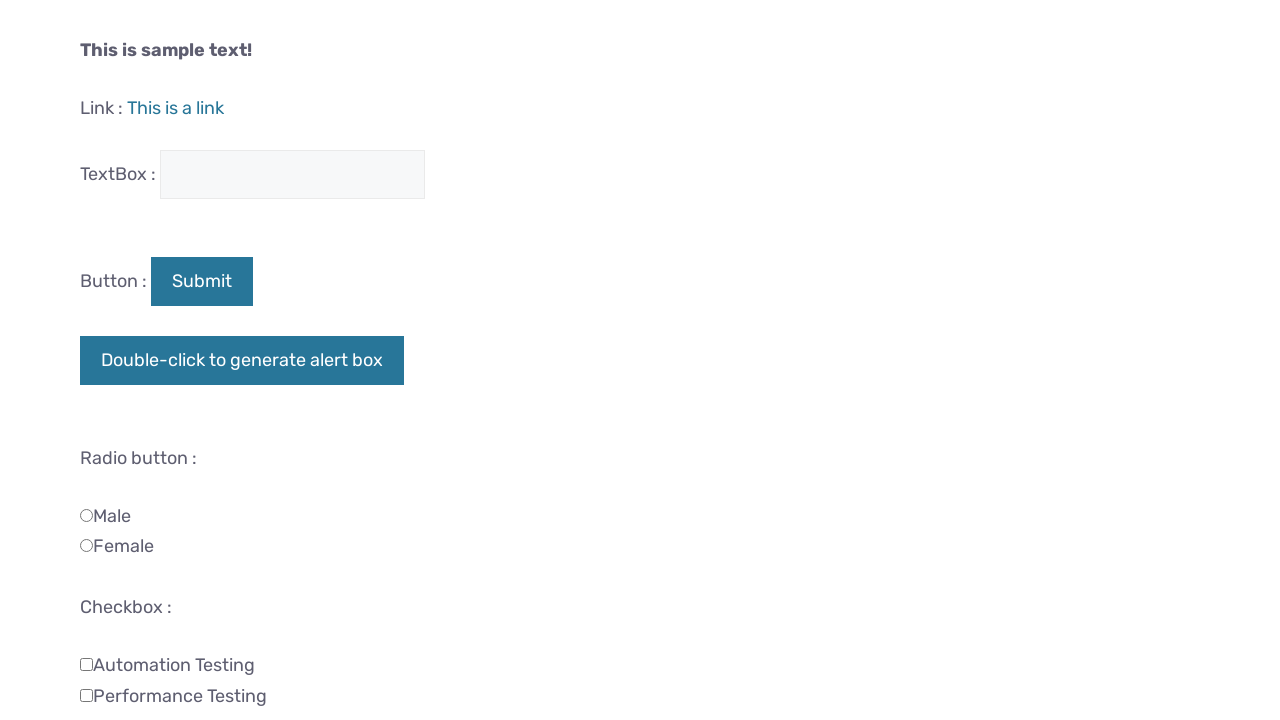

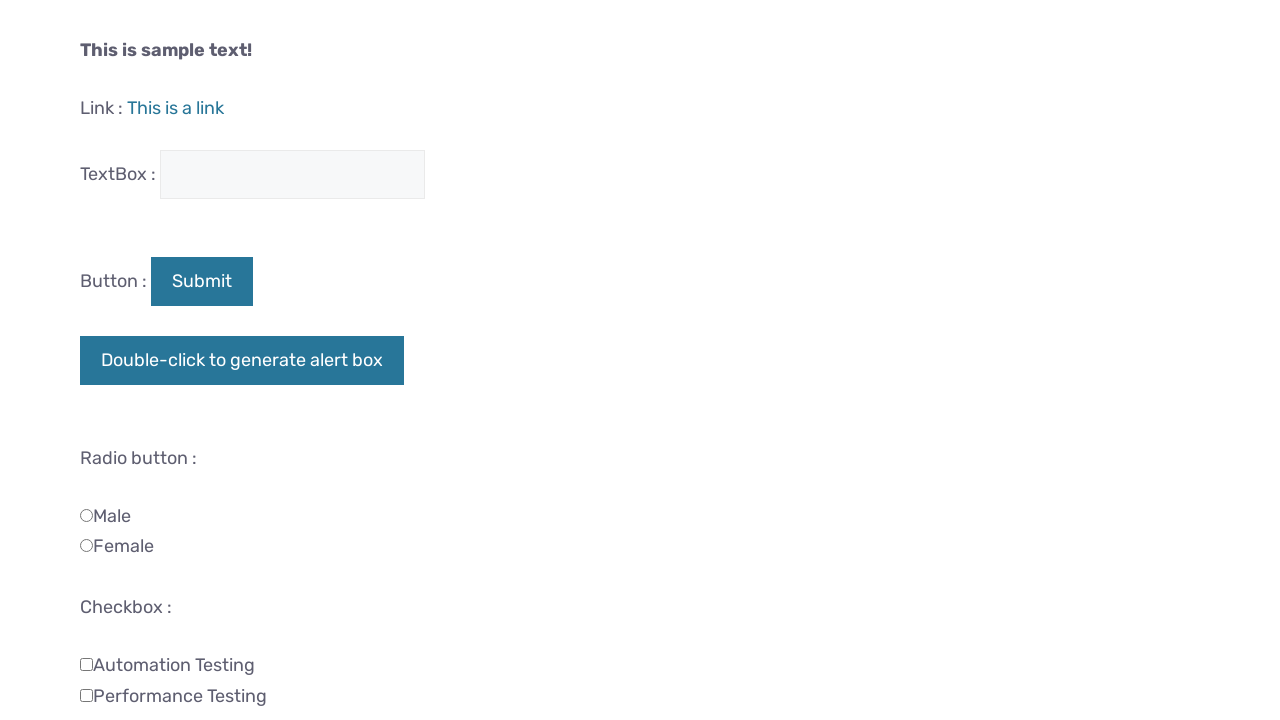